Tests multi-window handling by clicking a link that opens a new window, switching to it, verifying content, closing it, and then verifying content in the original window

Starting URL: https://the-internet.herokuapp.com/windows

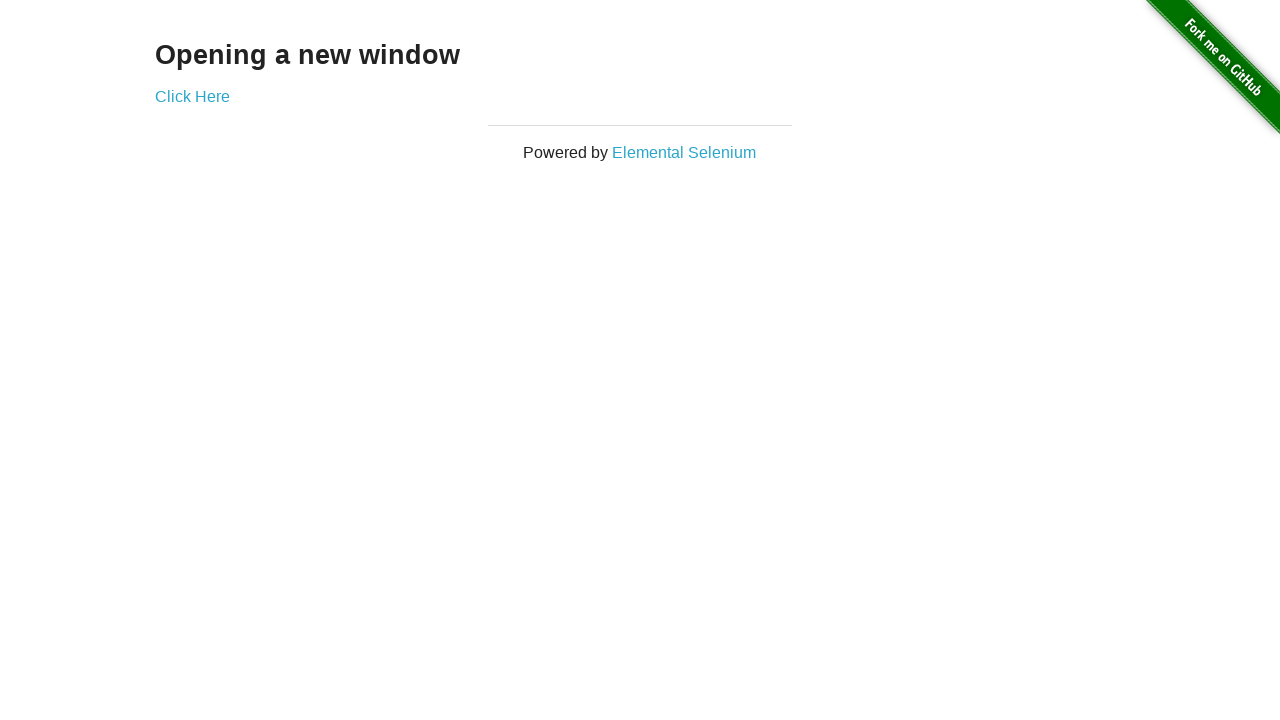

Navigated to the windows handling test page
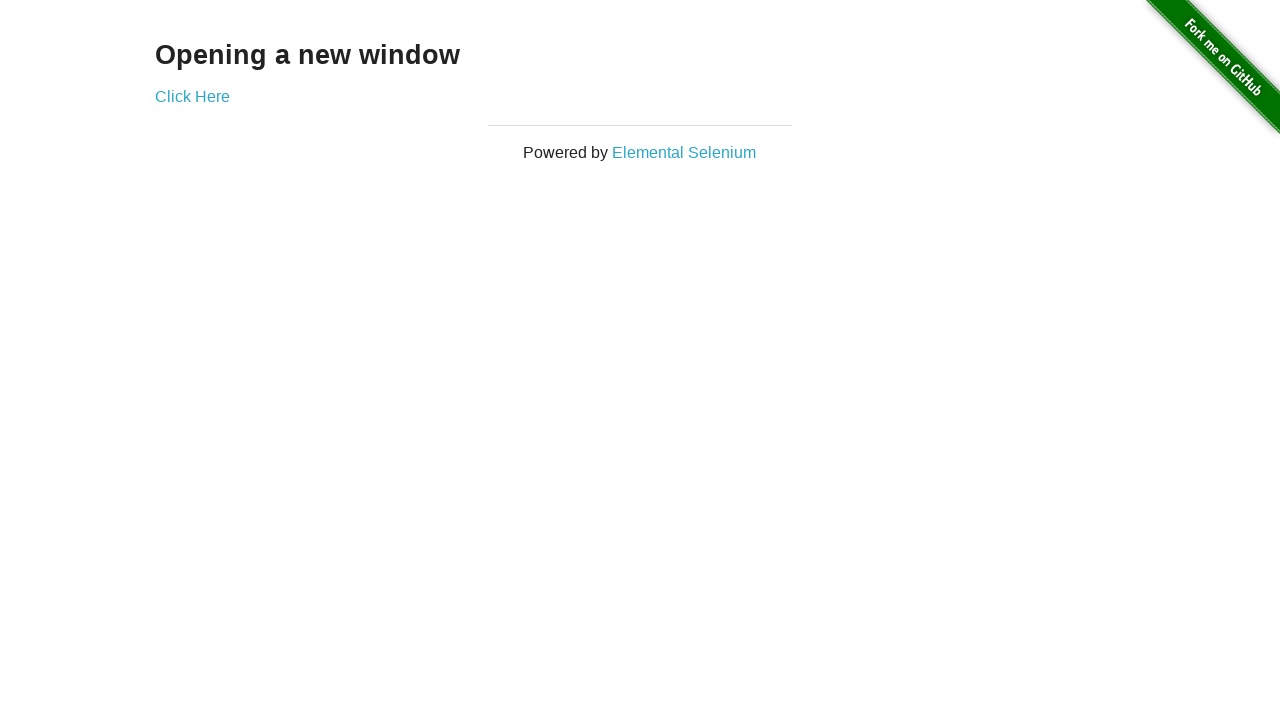

Clicked 'Click Here' link to open new window at (192, 96) on text=Click Here
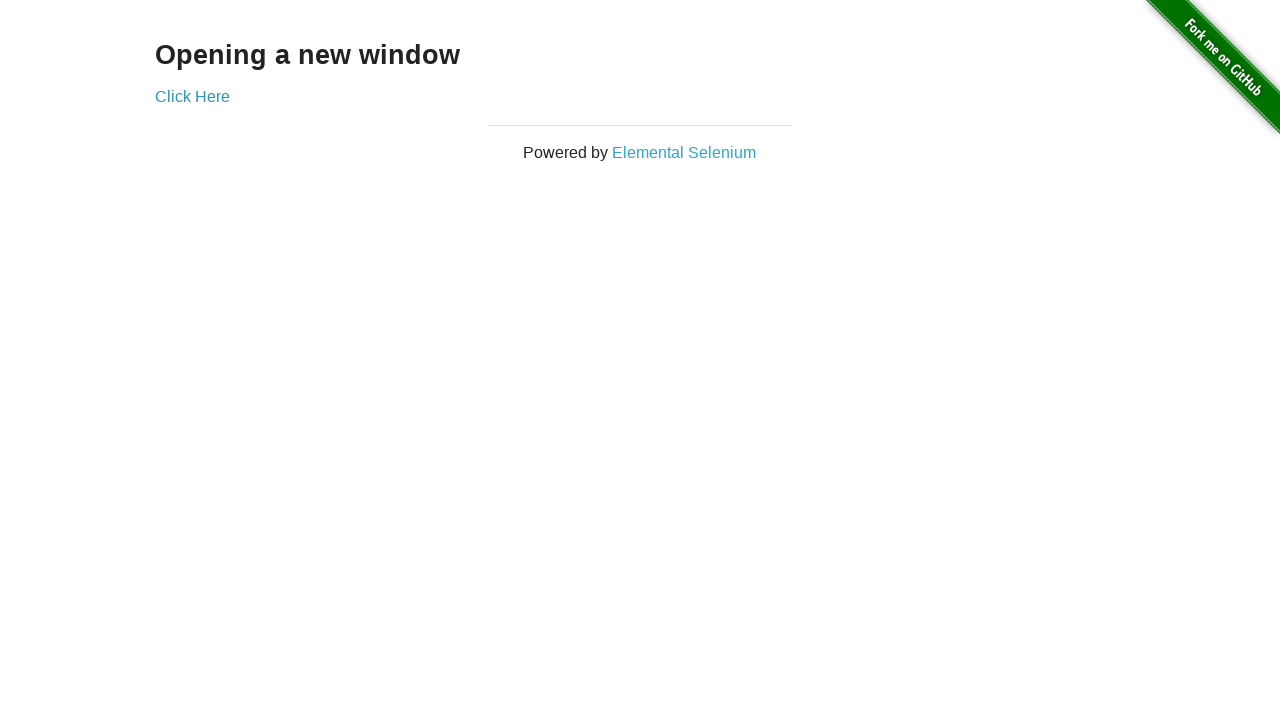

New window opened and captured
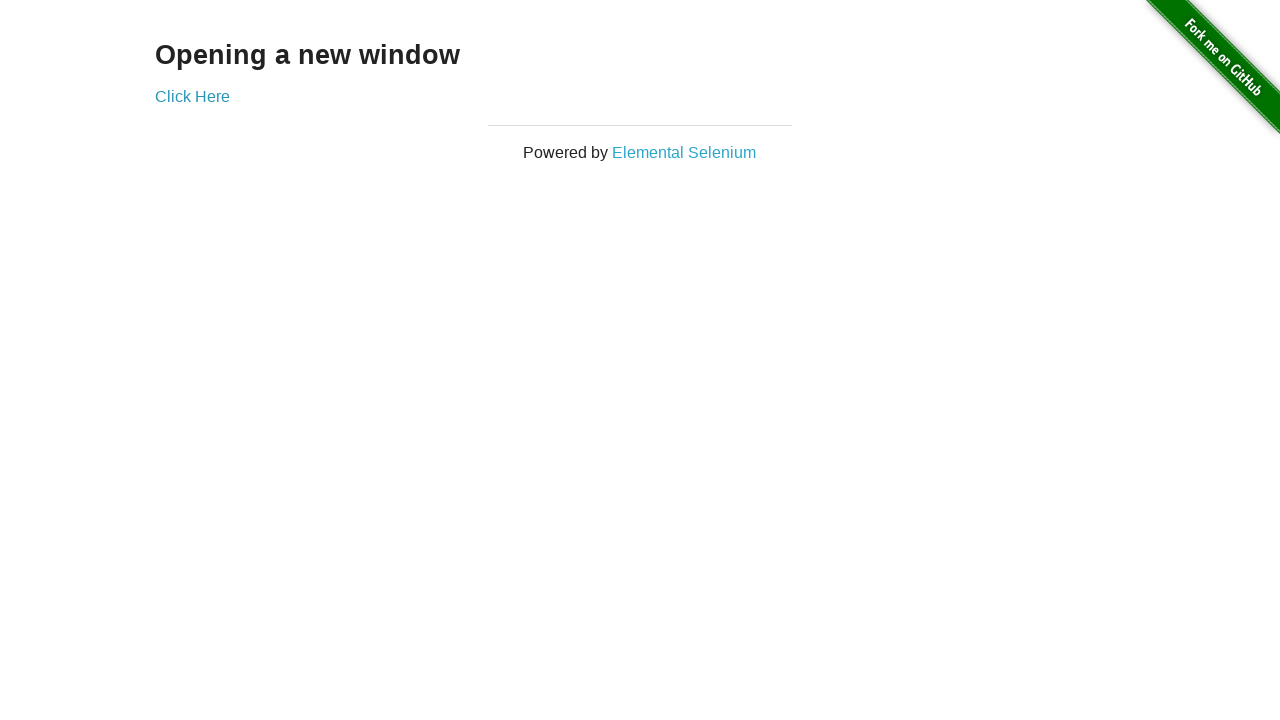

New window page loaded completely
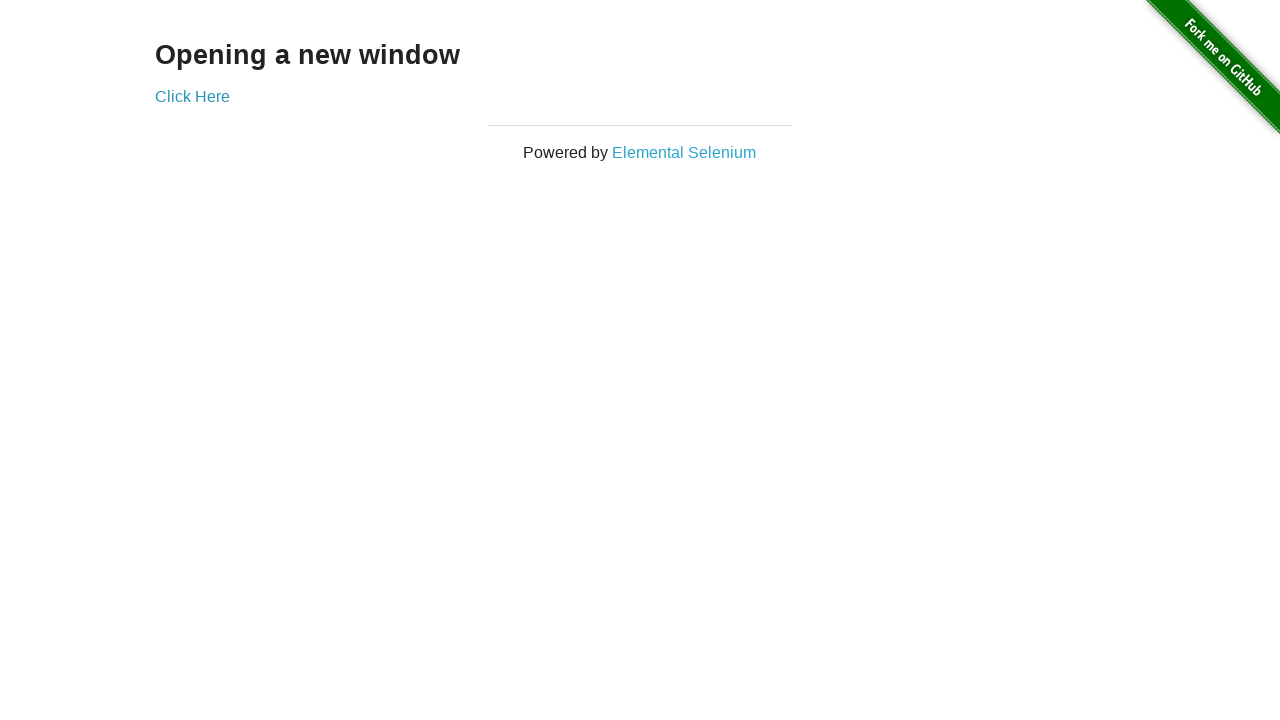

Verified content in new window
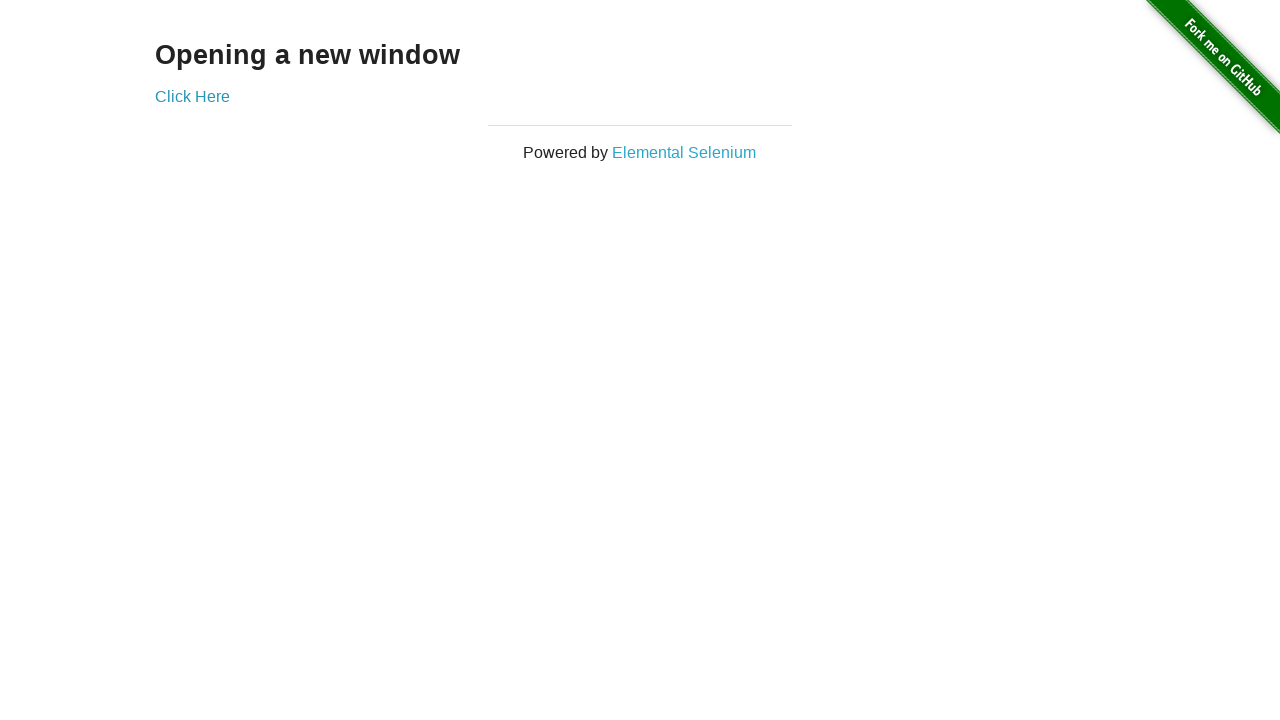

Closed the new window
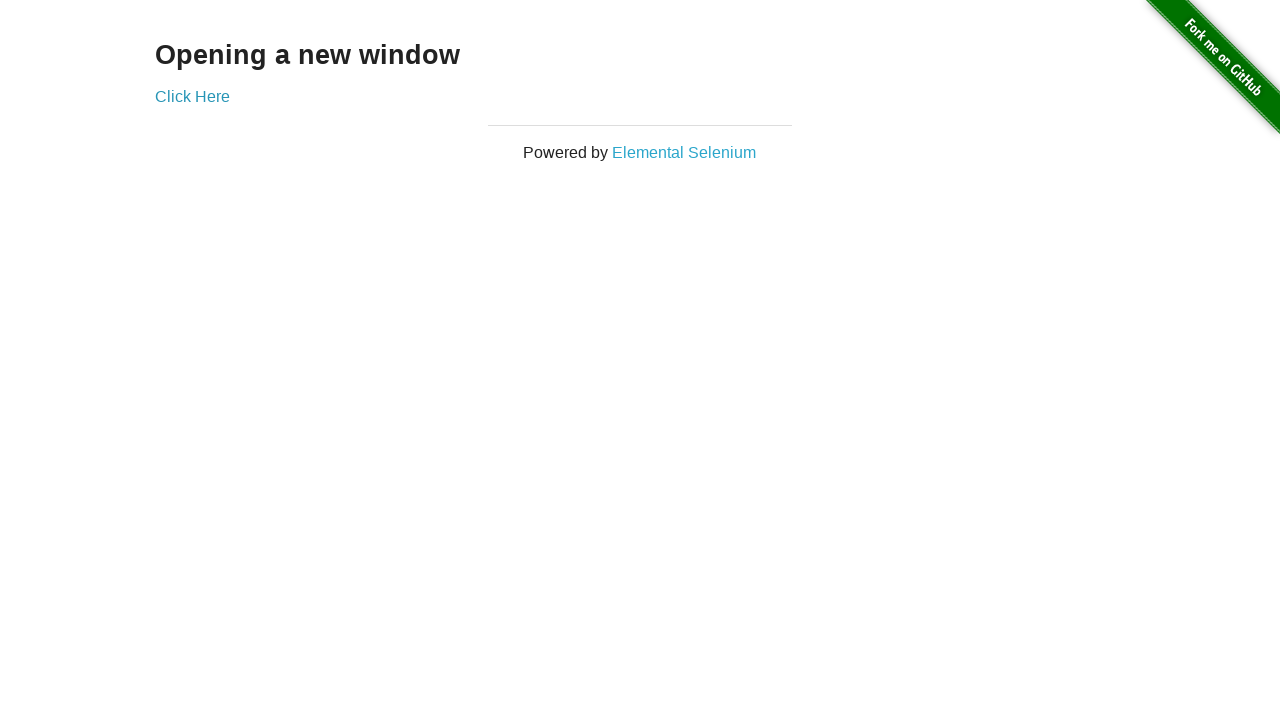

Verified original window content matches 'Opening a new window'
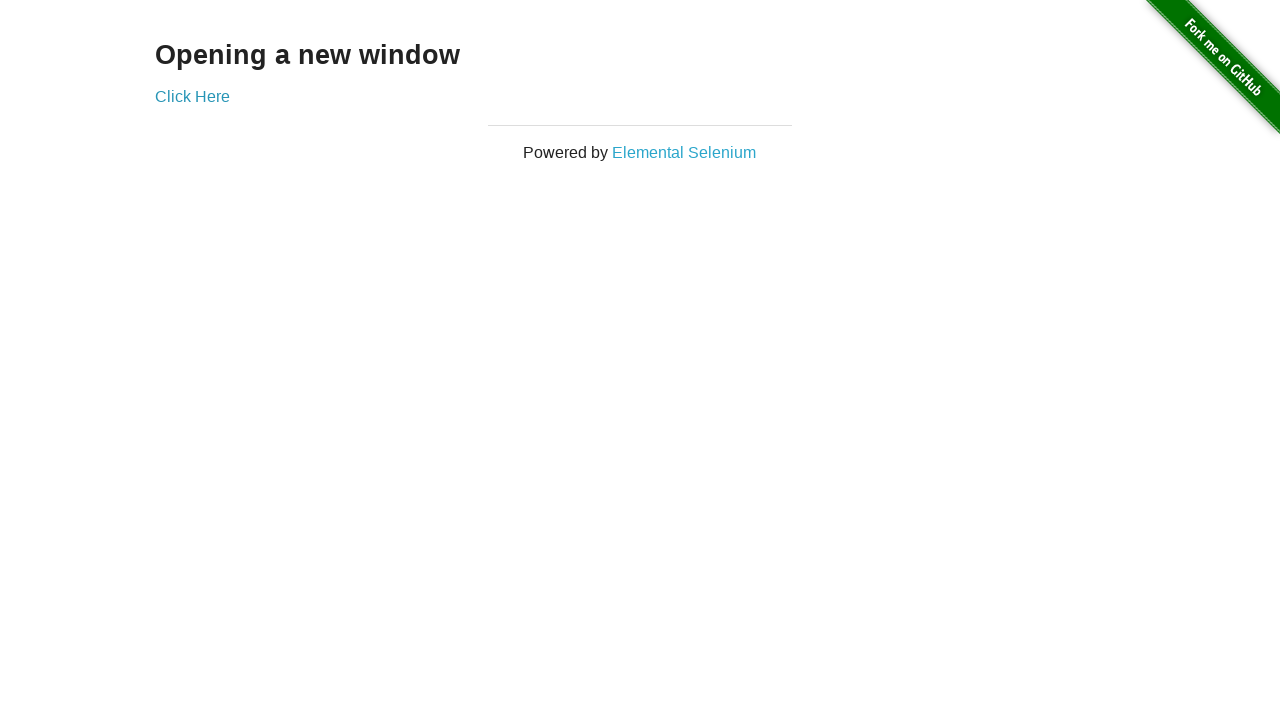

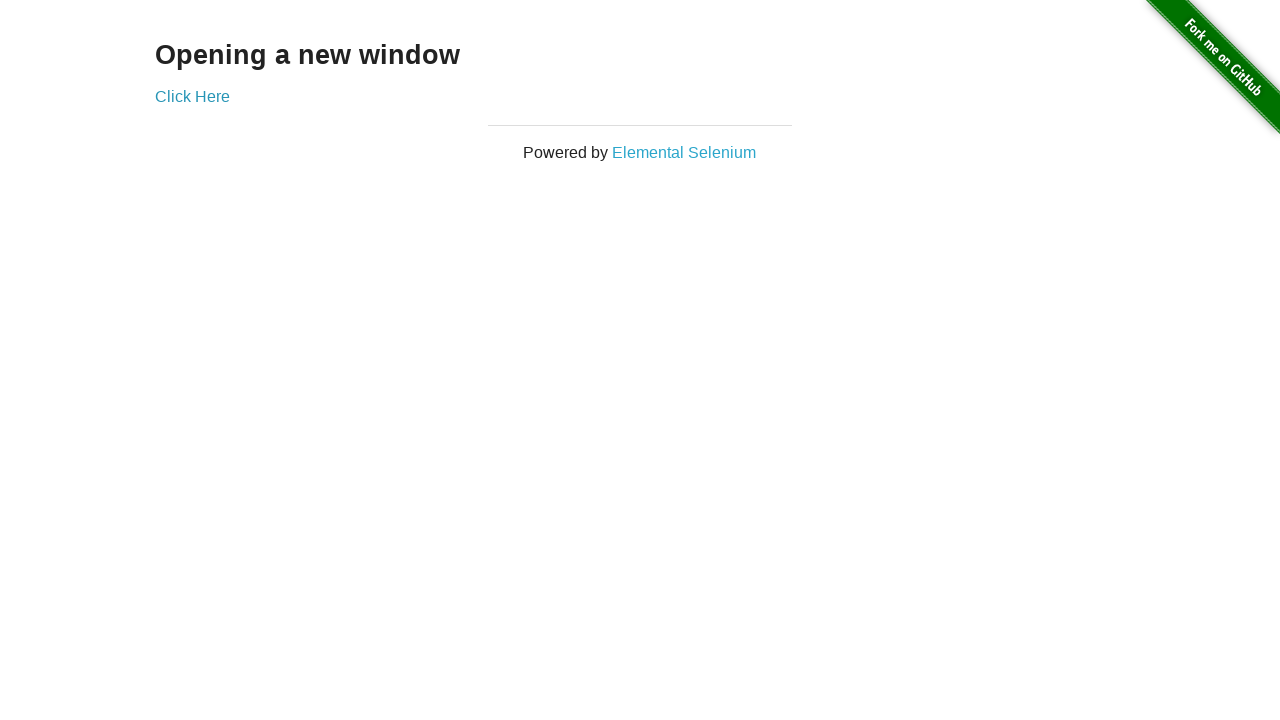